Tests radio button functionality by clicking the "Yes" radio button and verifying the success message

Starting URL: https://demoqa.com/radio-button

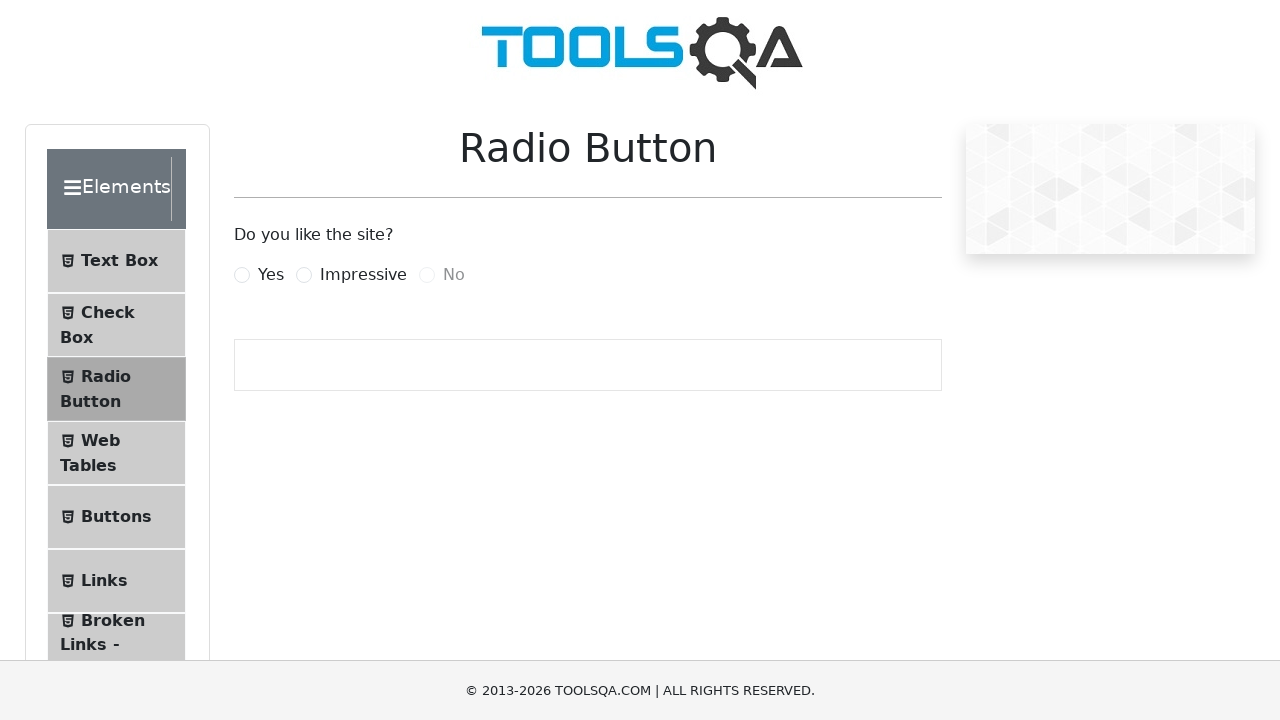

Clicked the 'Yes' radio button at (271, 275) on label[for="yesRadio"]
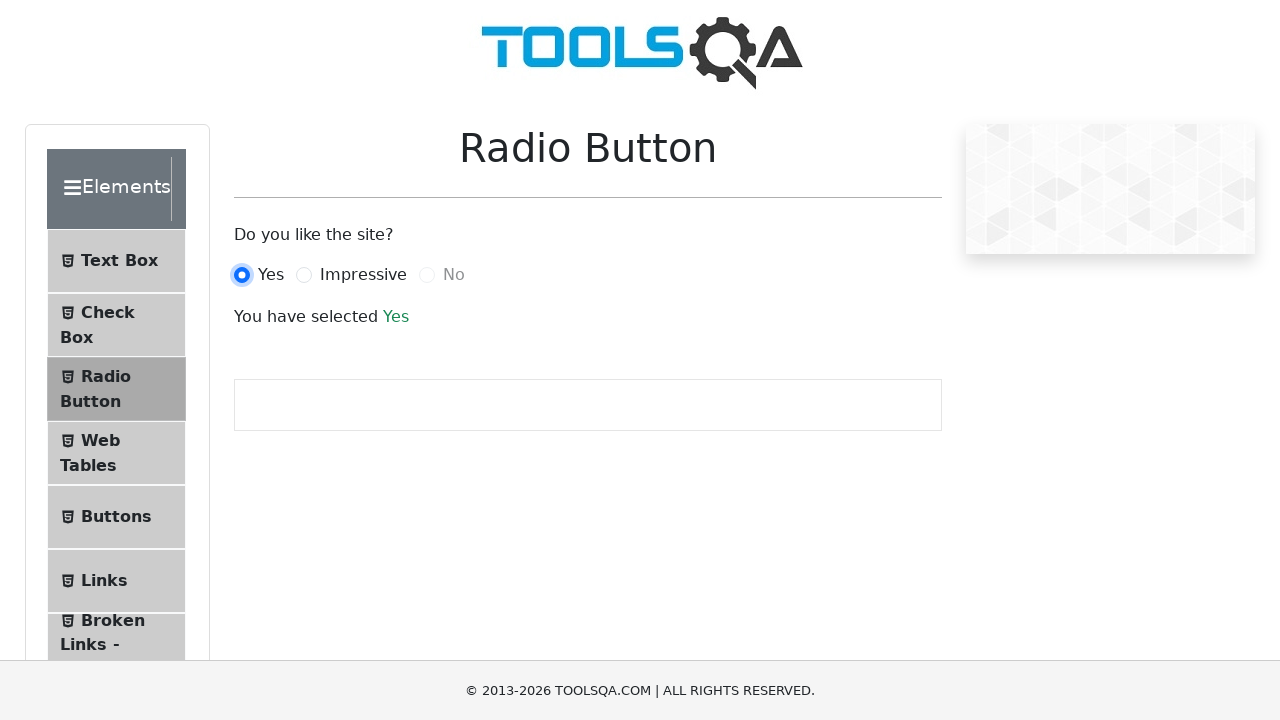

Located the success message element
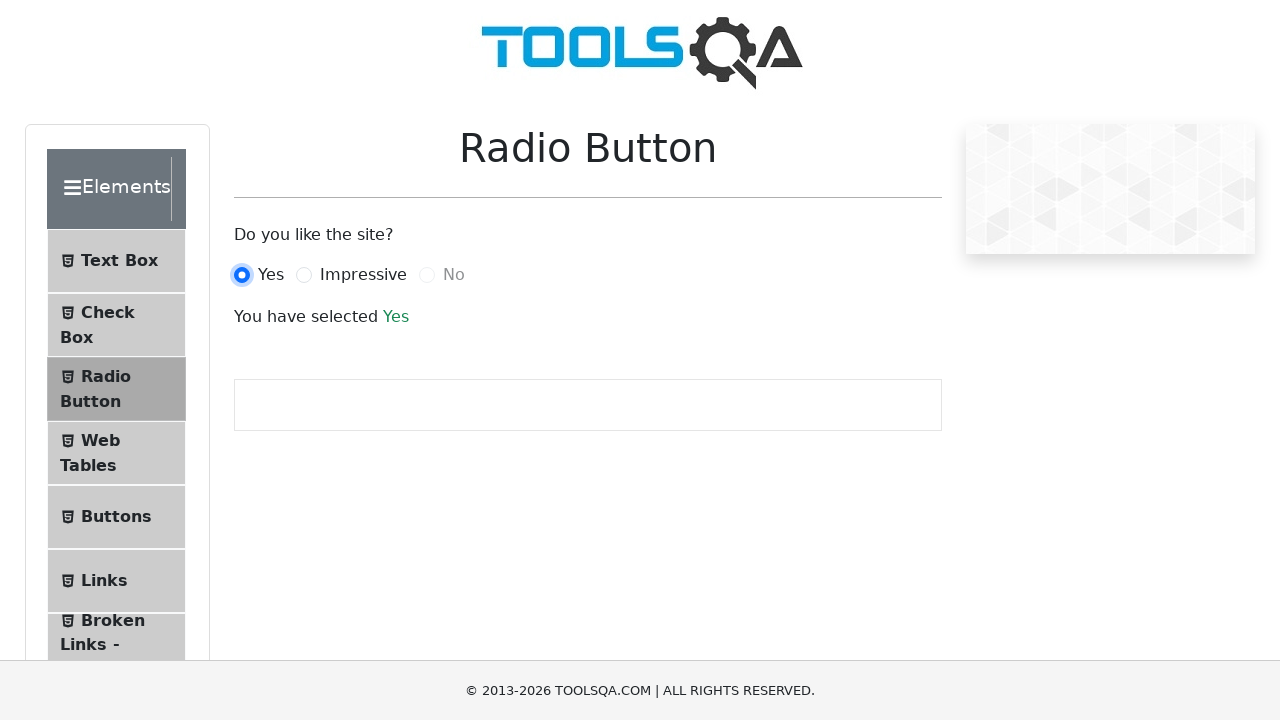

Retrieved success message text: 'Yes'
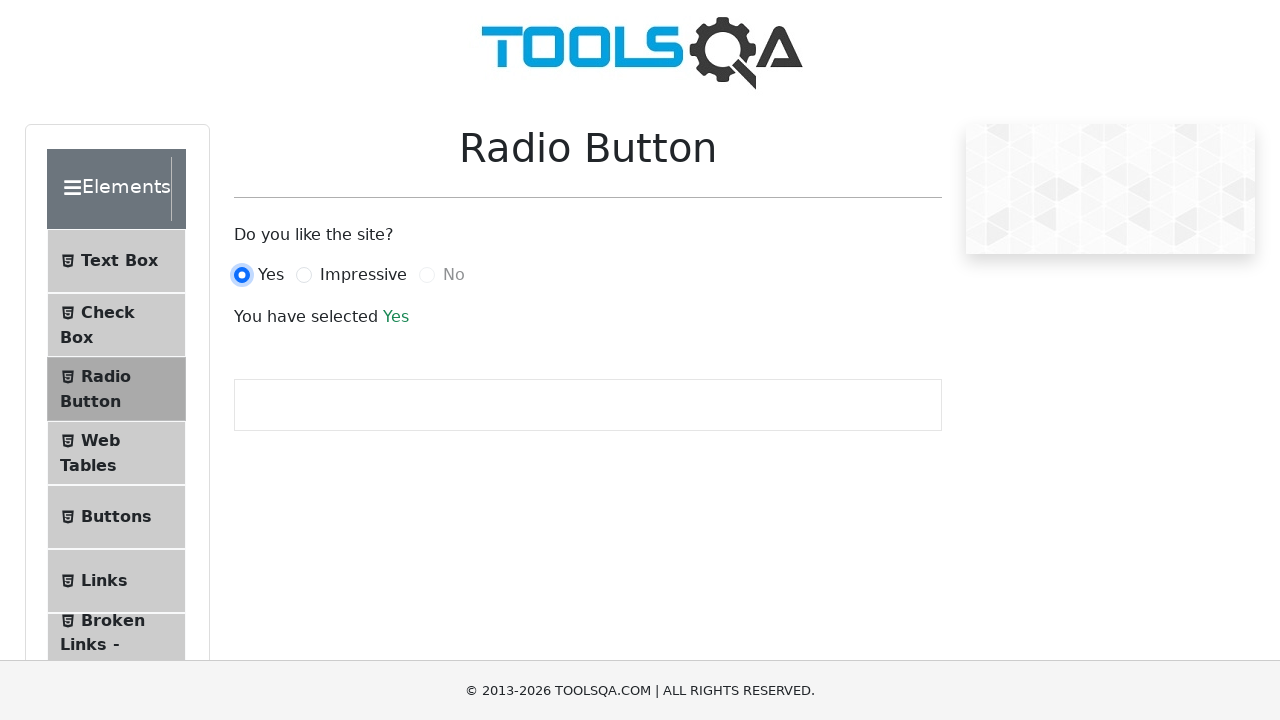

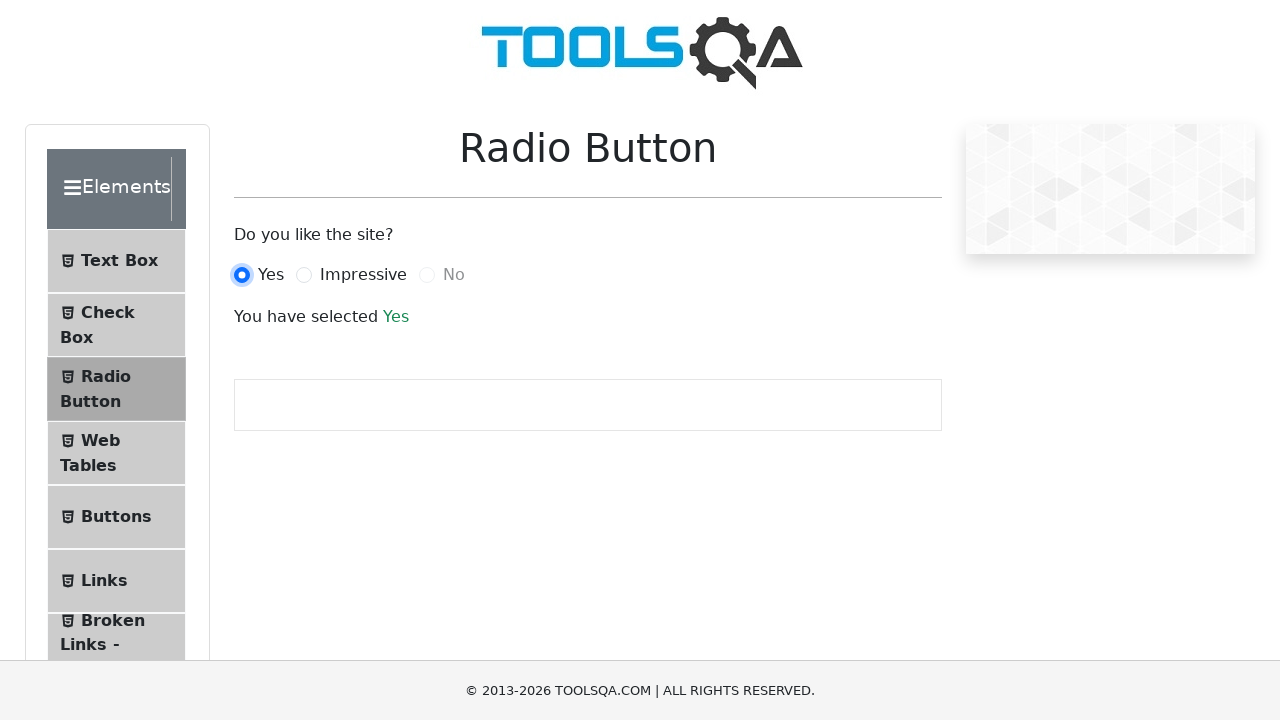